Tests JavaScript prompt alert handling by clicking a button to trigger a prompt, entering text into the prompt, accepting it, and verifying the result message

Starting URL: https://training-support.net/webelements/alerts

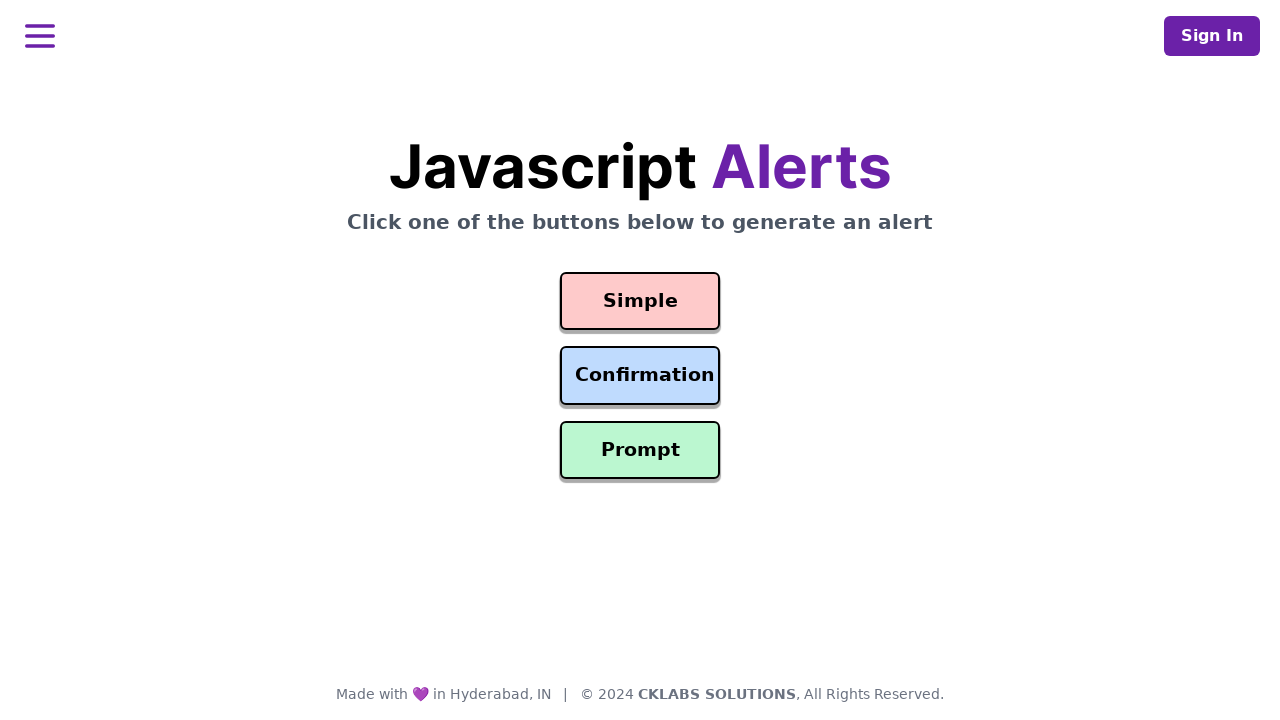

Clicked the prompt button to launch the alert at (640, 450) on #prompt
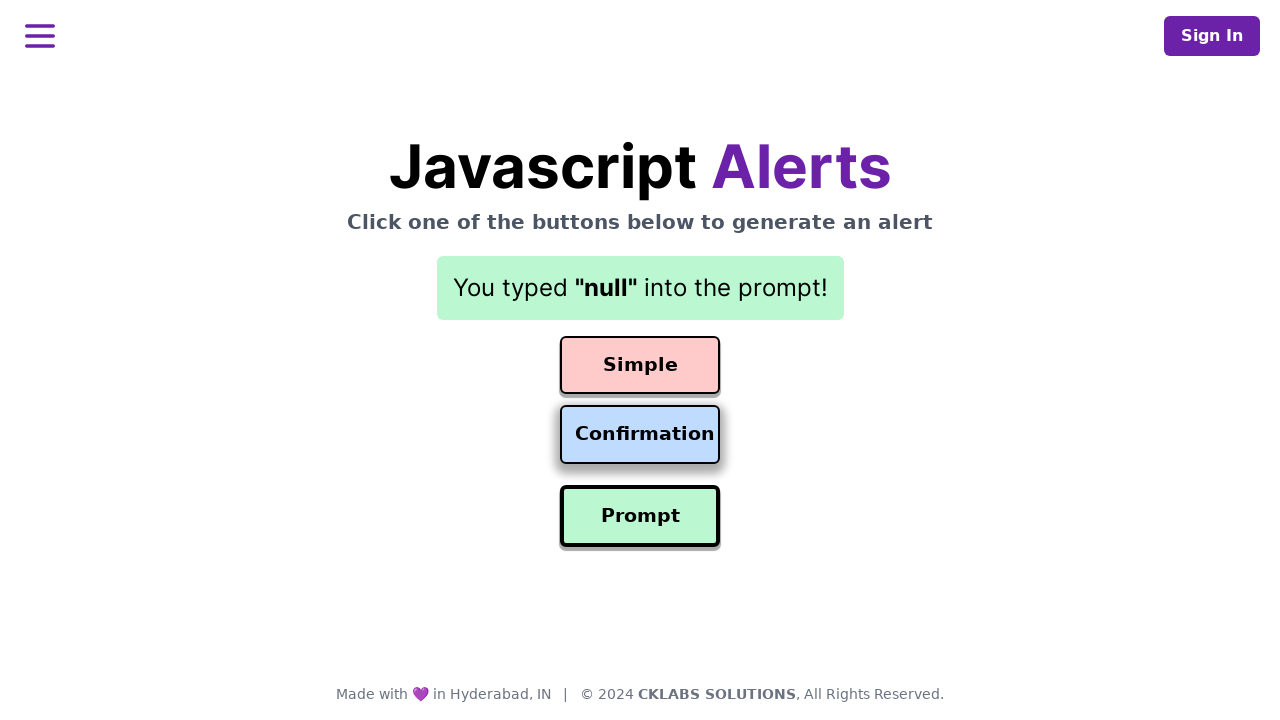

Set up dialog handler to accept prompt with text 'Awesome!'
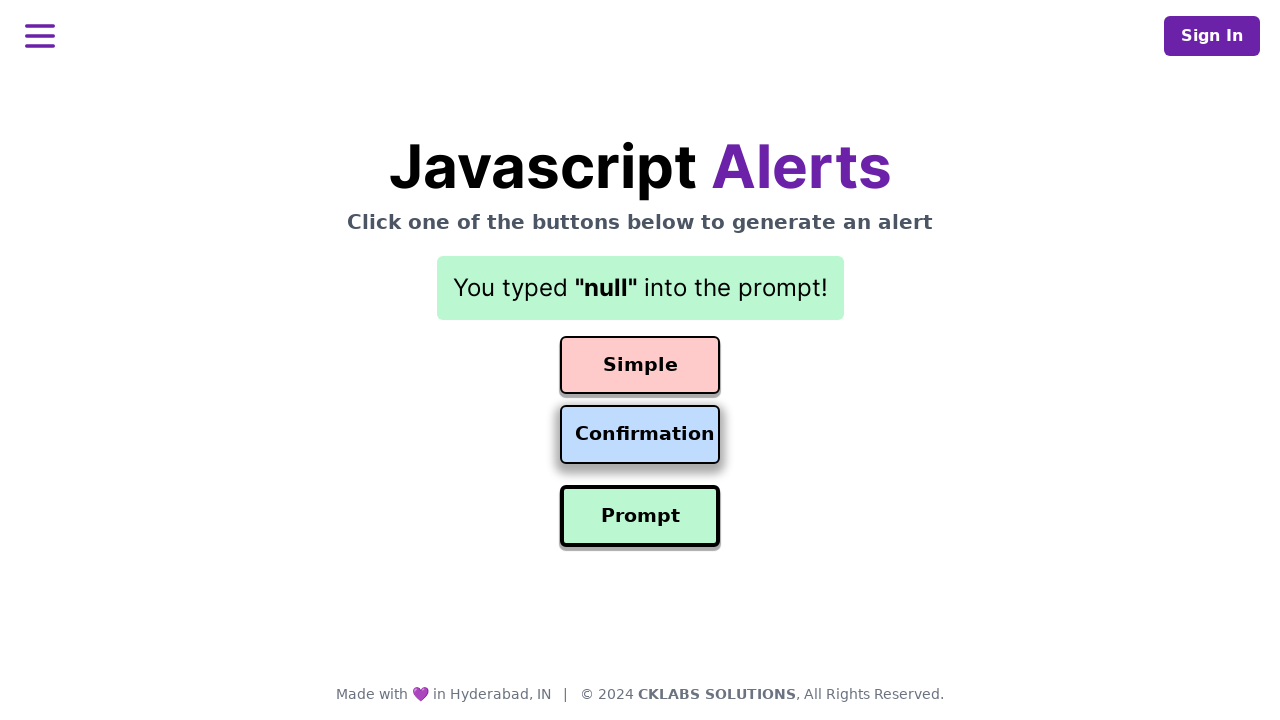

Clicked the prompt button again to trigger the dialog at (640, 516) on #prompt
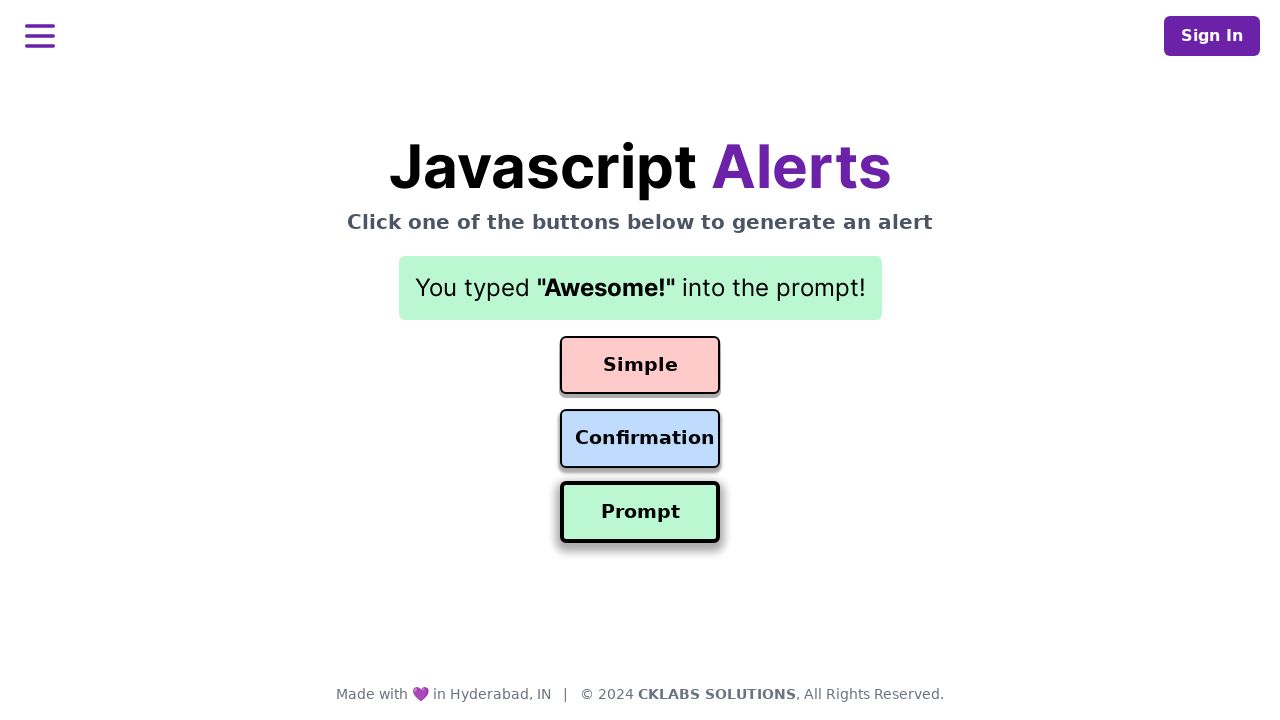

Result message element loaded and displayed
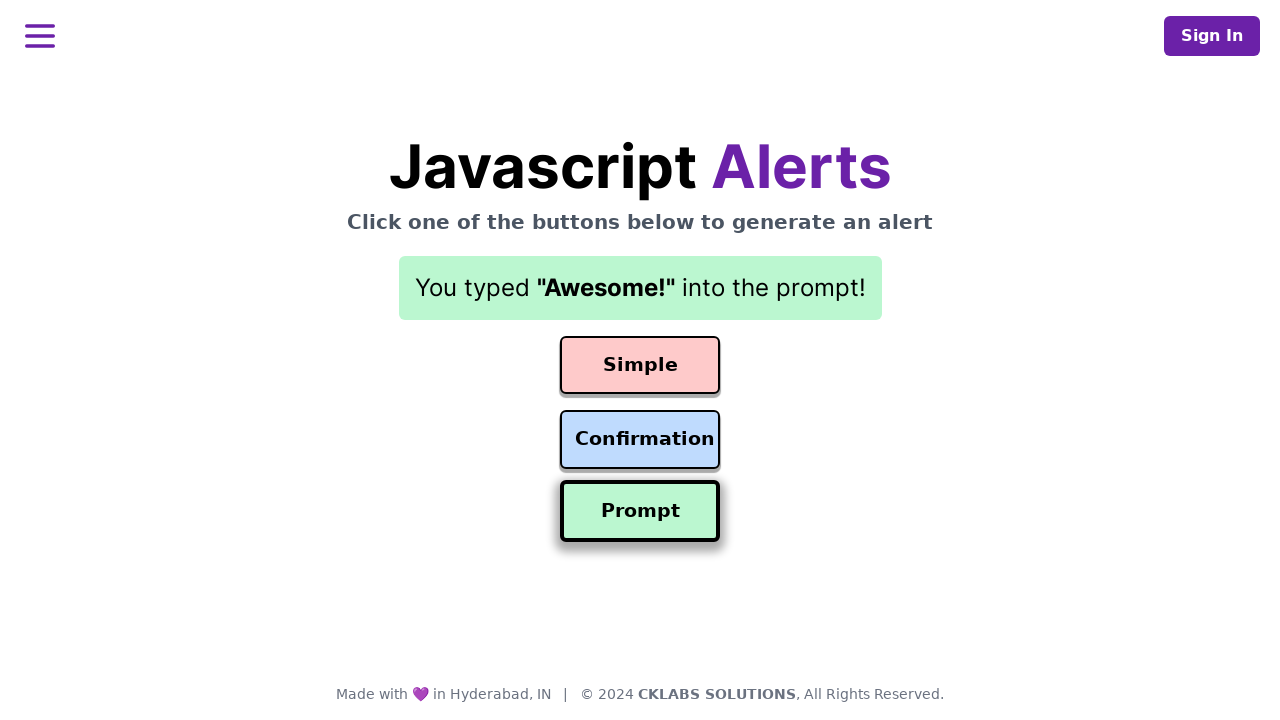

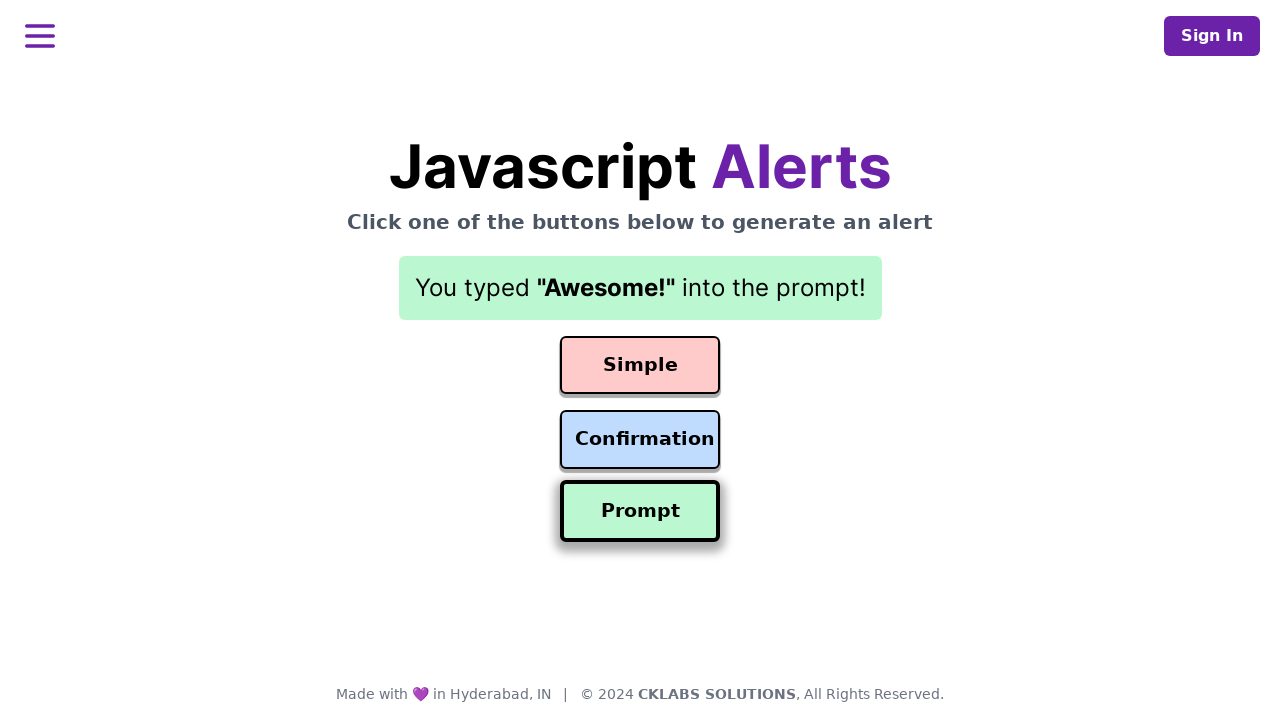